Tests checkbox functionality by checking the senior citizen discount checkbox and verifying its state changes

Starting URL: https://rahulshettyacademy.com/dropdownsPractise/

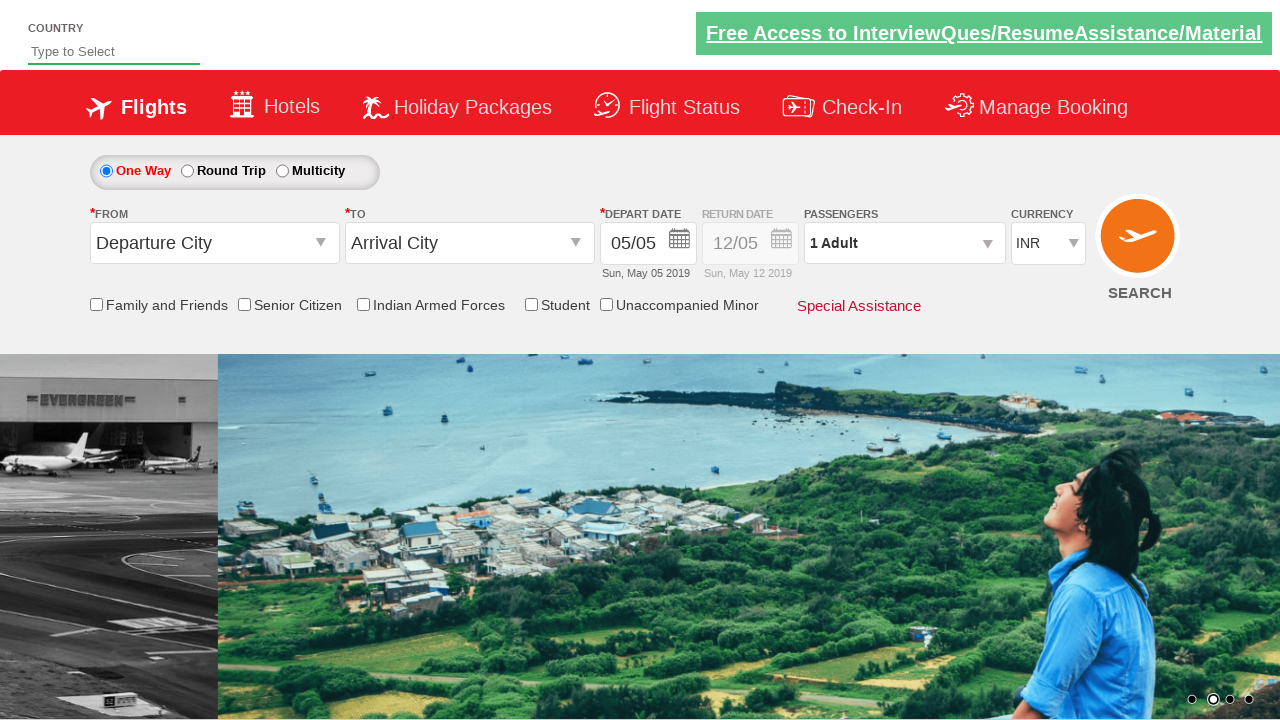

Checked initial state of senior citizen discount checkbox
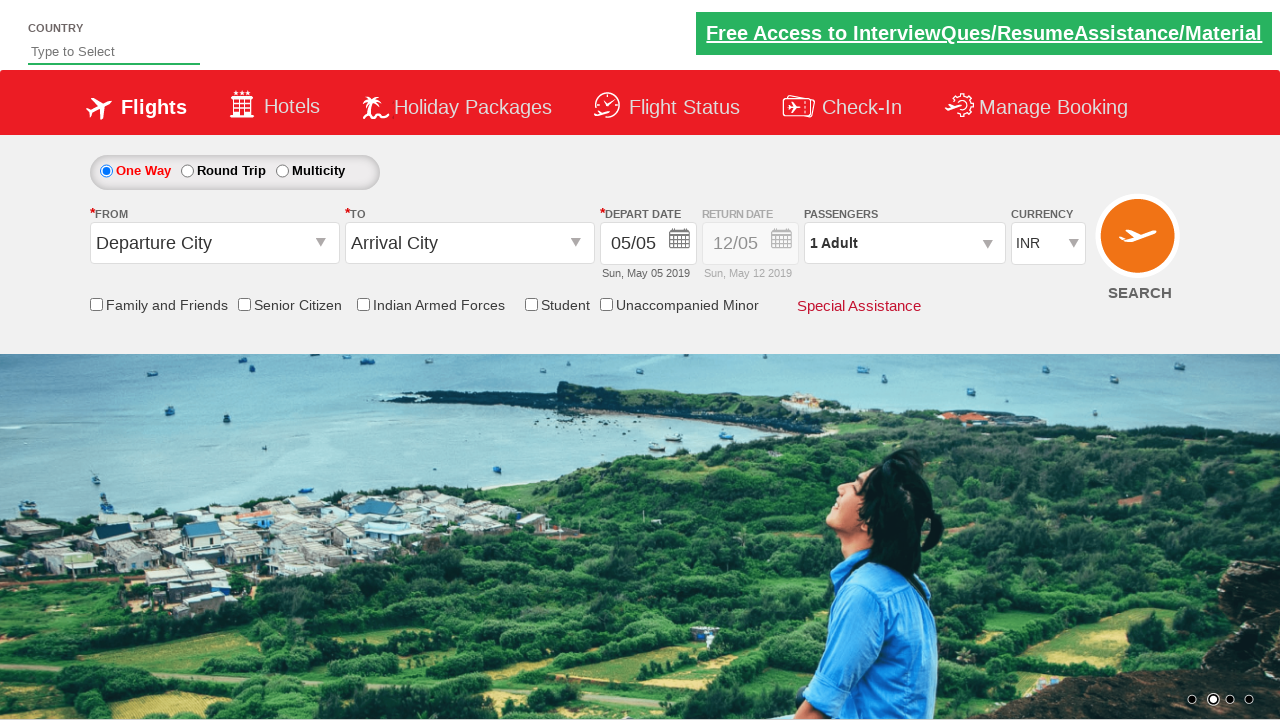

Clicked senior citizen discount checkbox at (244, 304) on input[id*='SeniorCitizenDiscount']
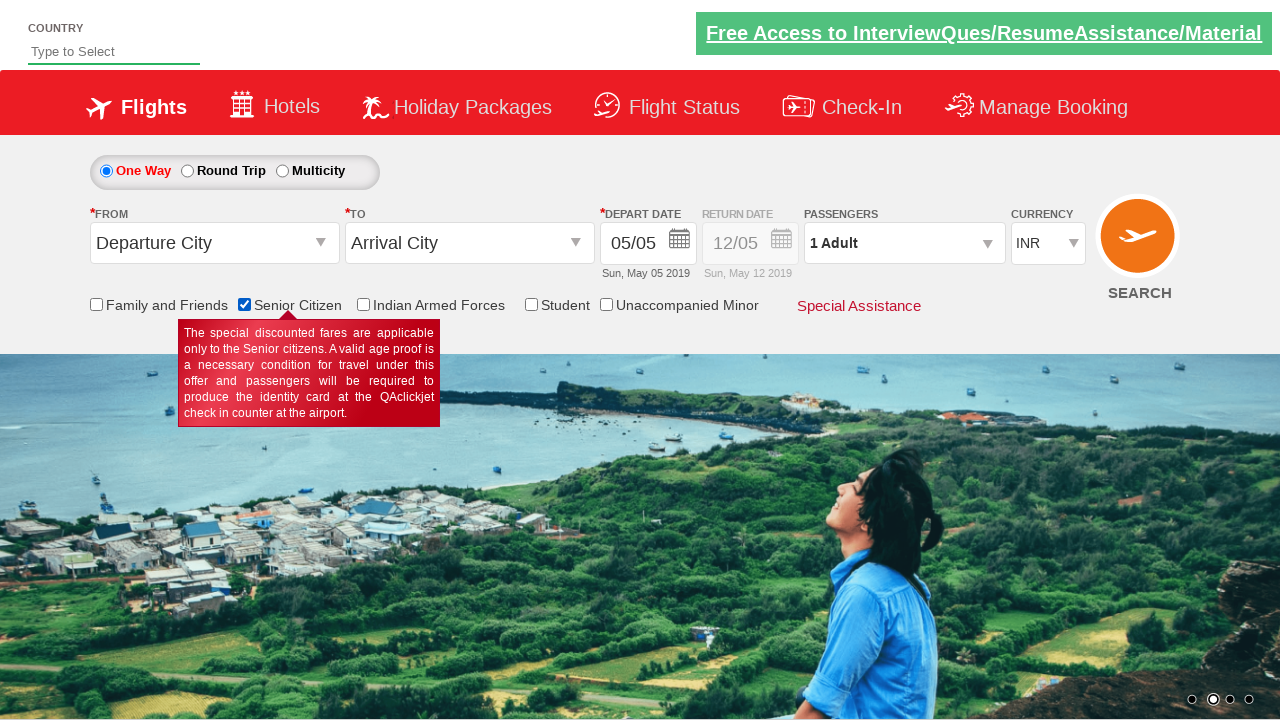

Verified checkbox state after clicking
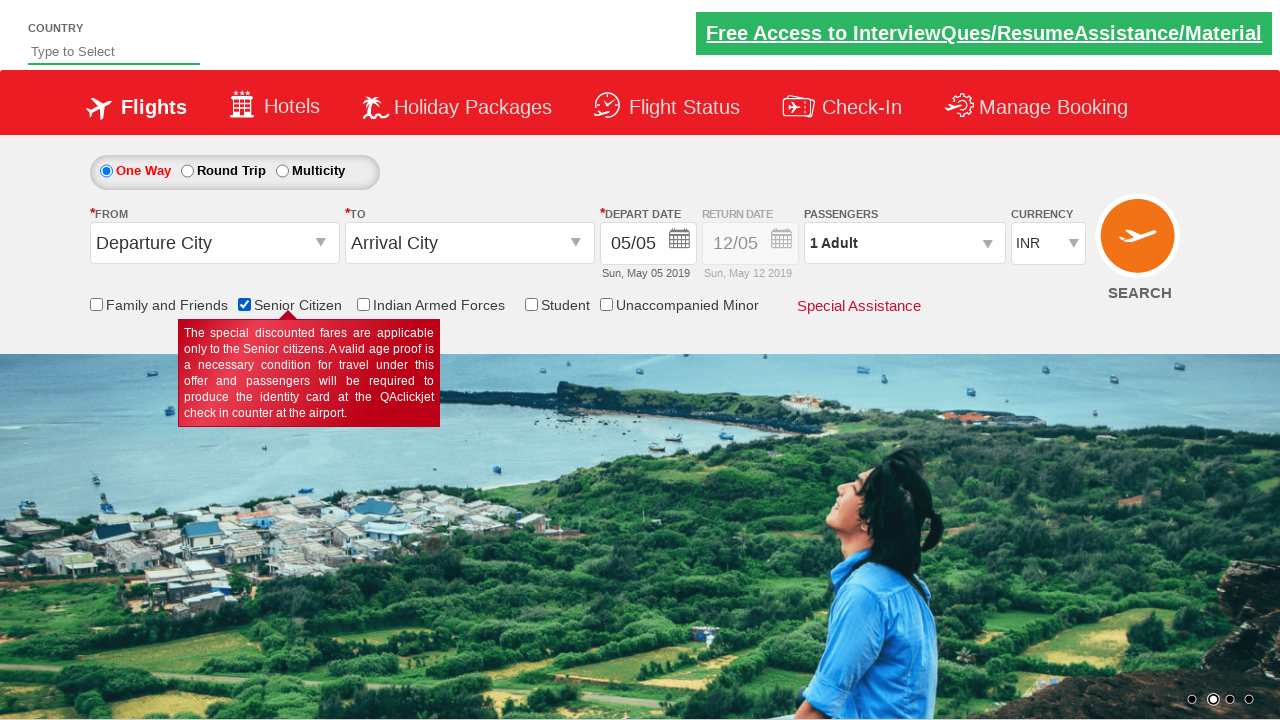

Counted total checkboxes on page
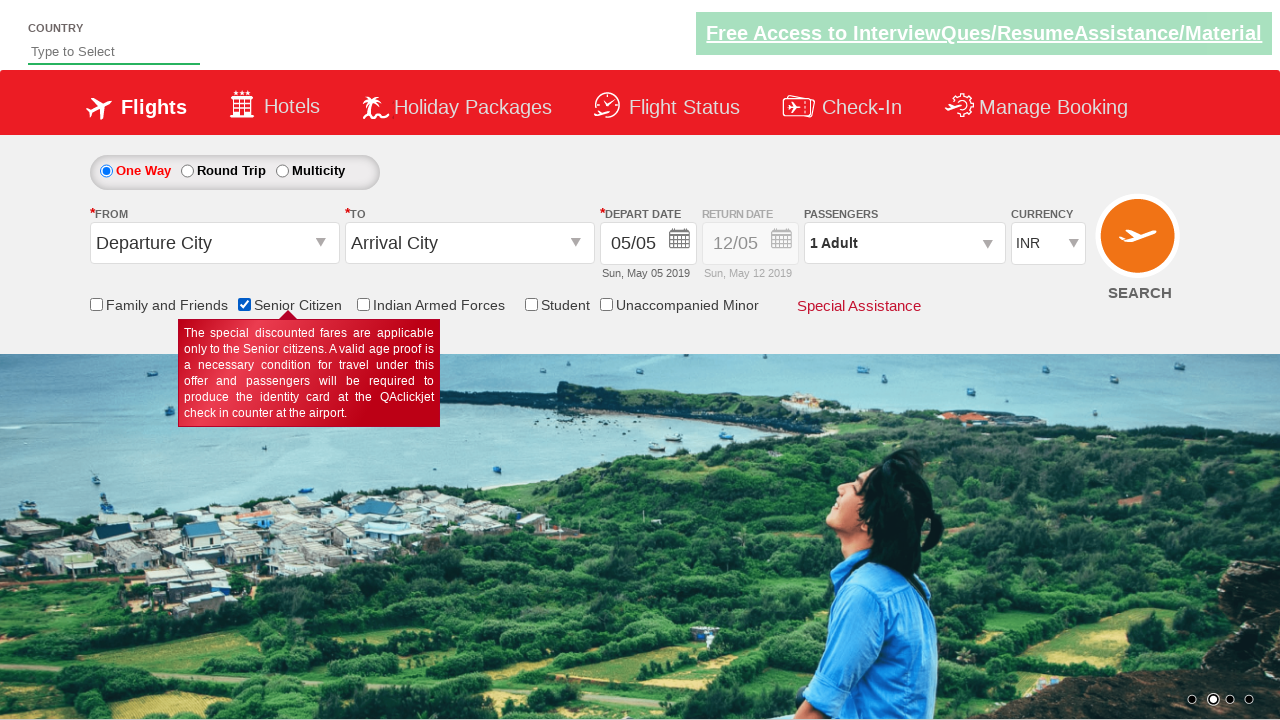

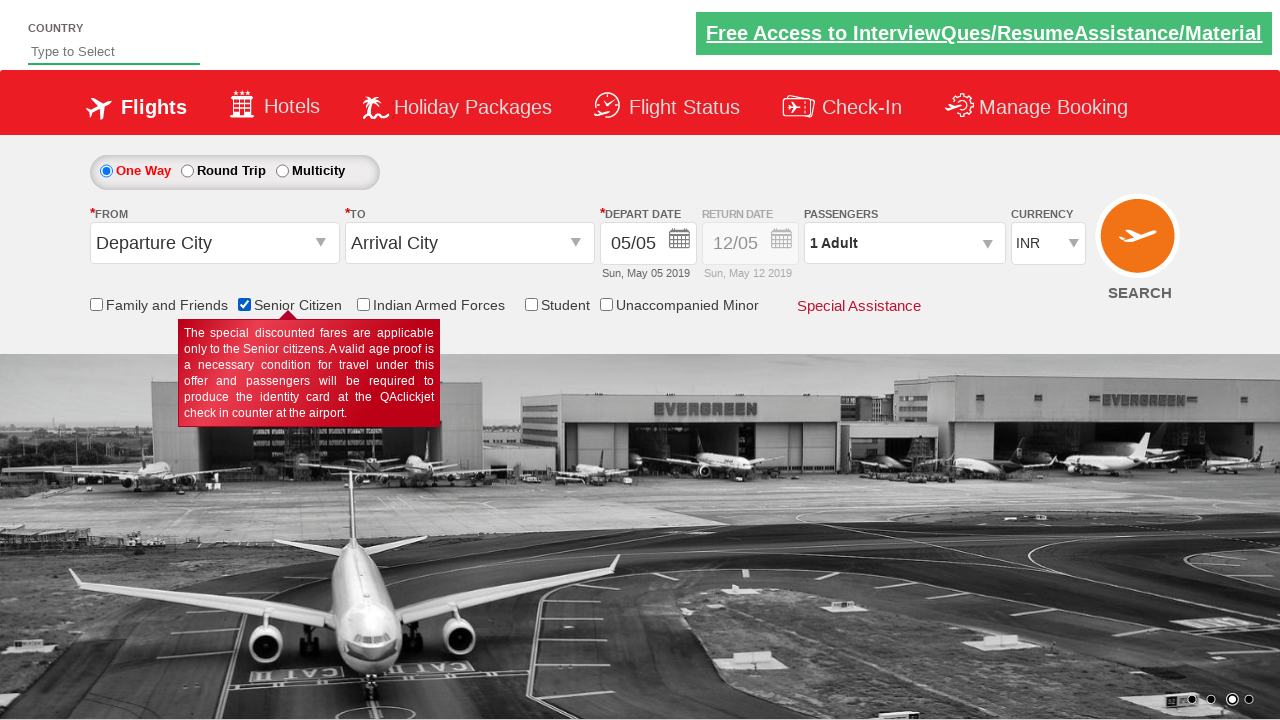